Tests the checkout flow by first adding products to cart, then clicking the cart icon, applying a promo code, and proceeding to place the order.

Starting URL: https://rahulshettyacademy.com/seleniumPractise/#/

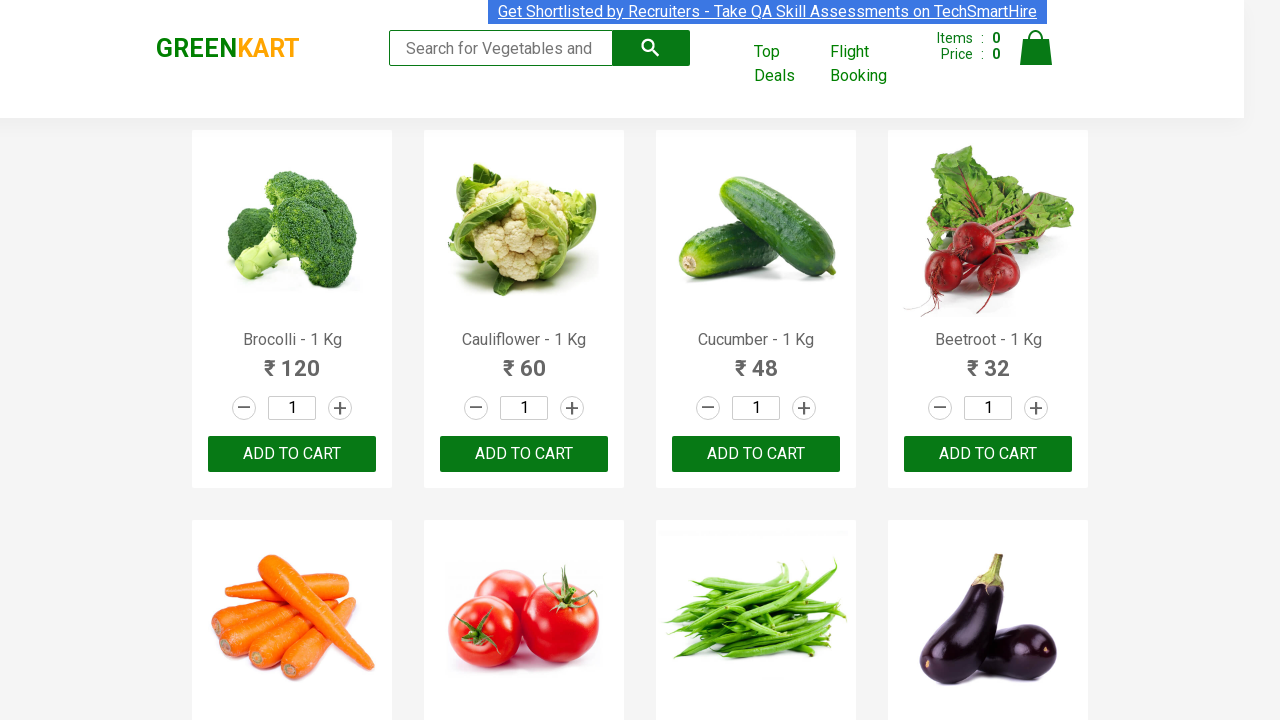

Waited for products to load on the page
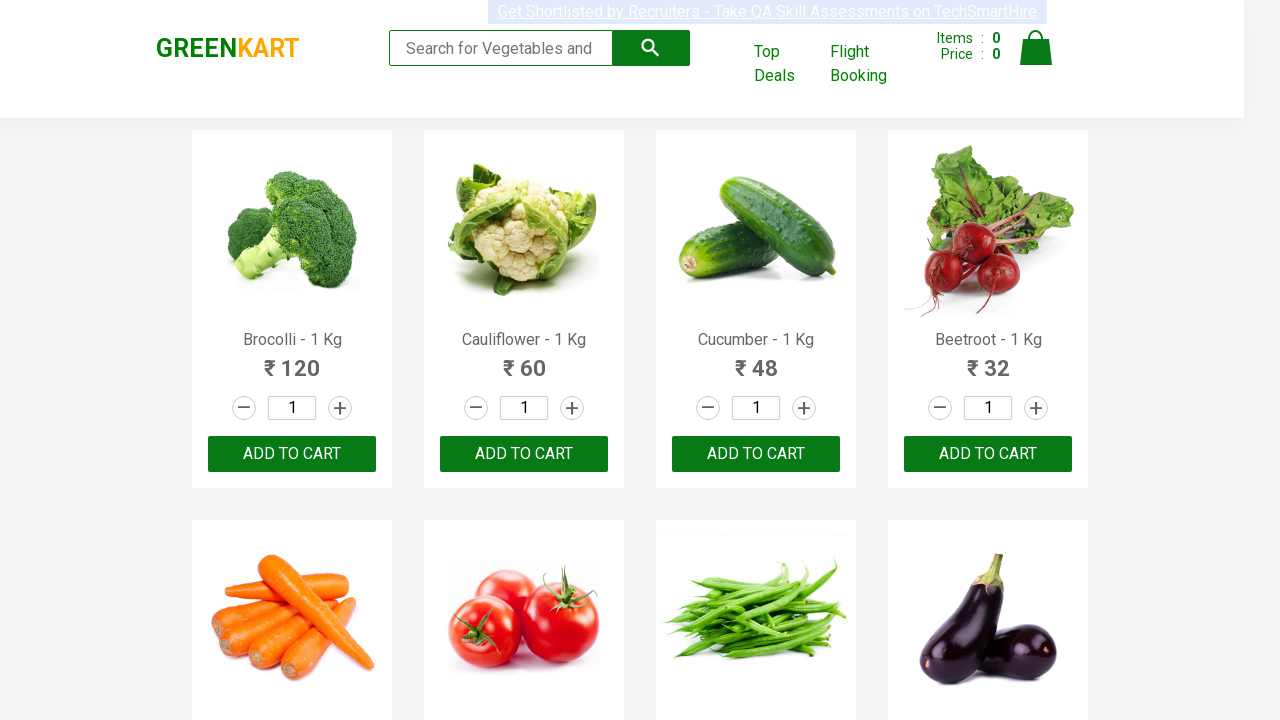

Added 'Cucumber' to cart at (756, 454) on div.product >> nth=2 >> button
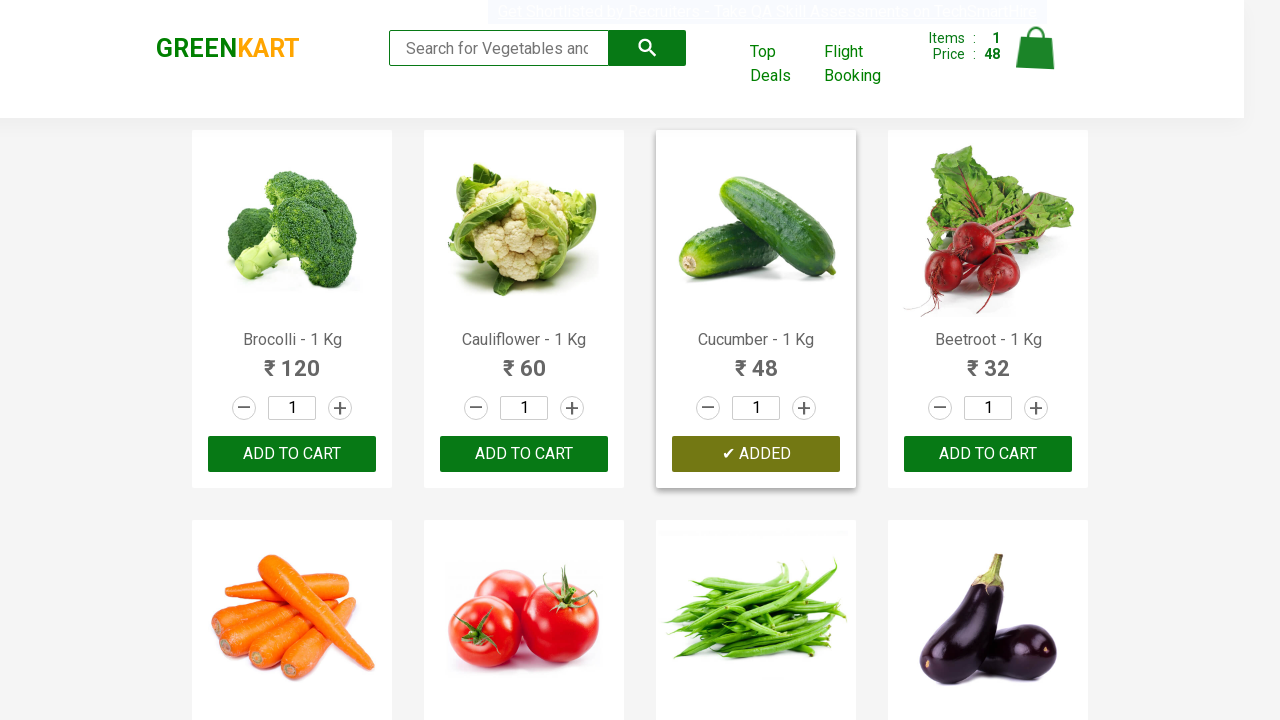

Added 'Musk Melon' to cart at (756, 360) on div.product >> nth=18 >> button
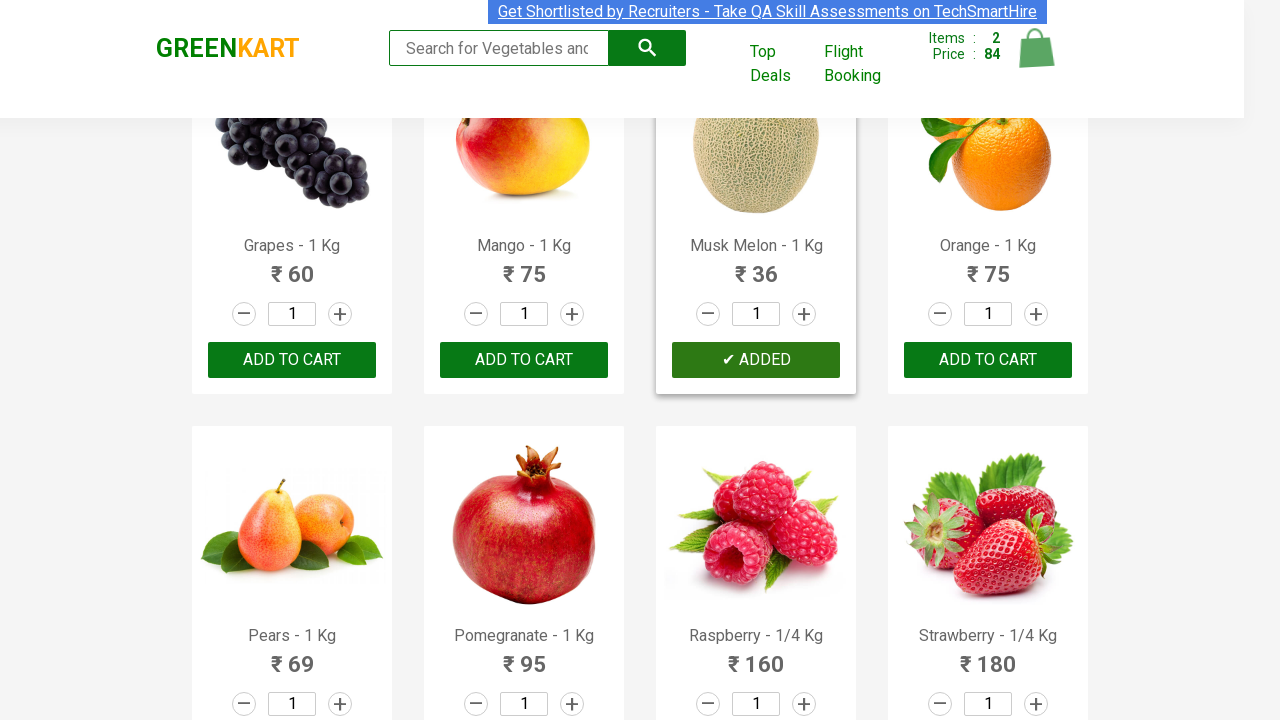

Added 'Nuts Mixture' to cart at (988, 360) on div.product >> nth=27 >> button
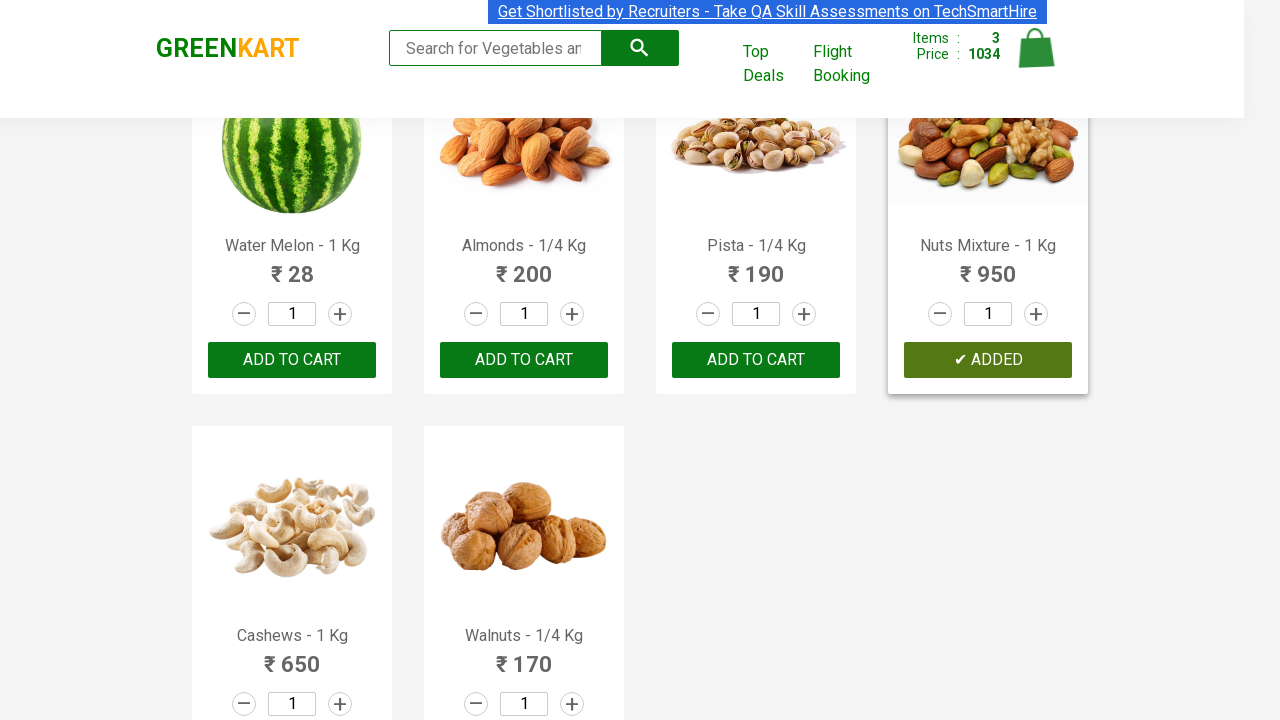

Clicked on cart icon at (1036, 59) on a.cart-icon
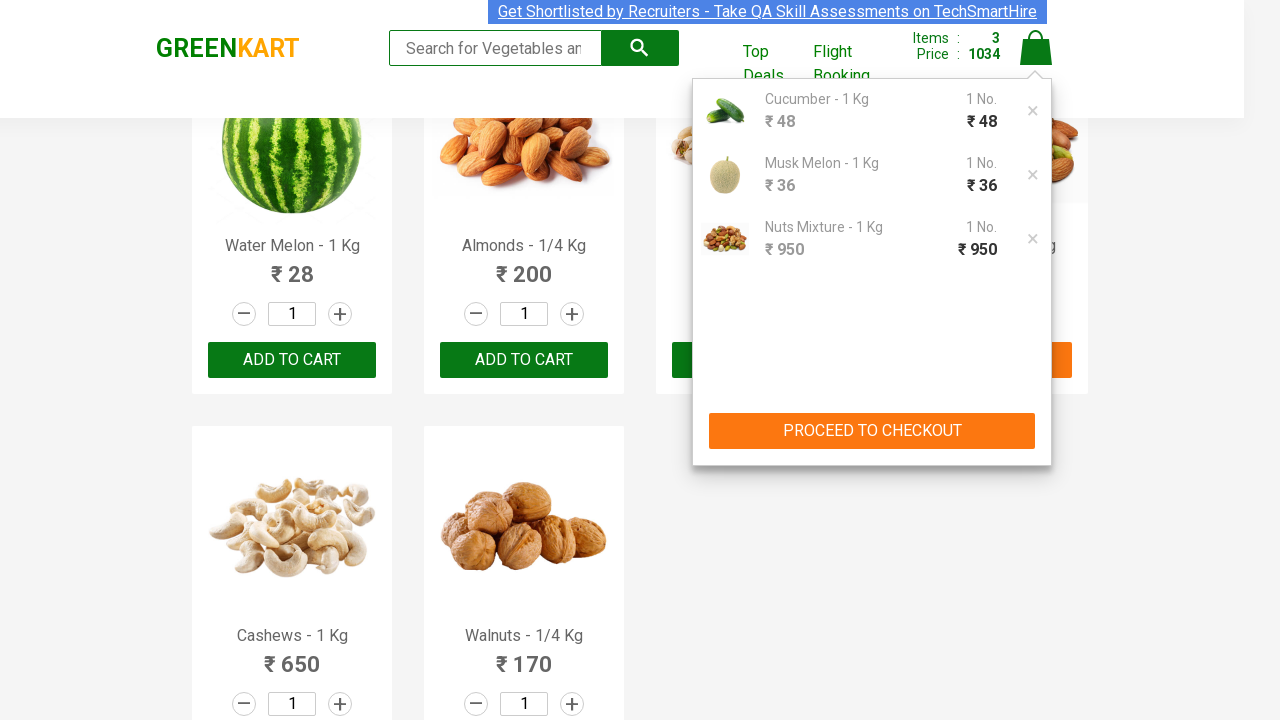

Cart preview loaded and became active
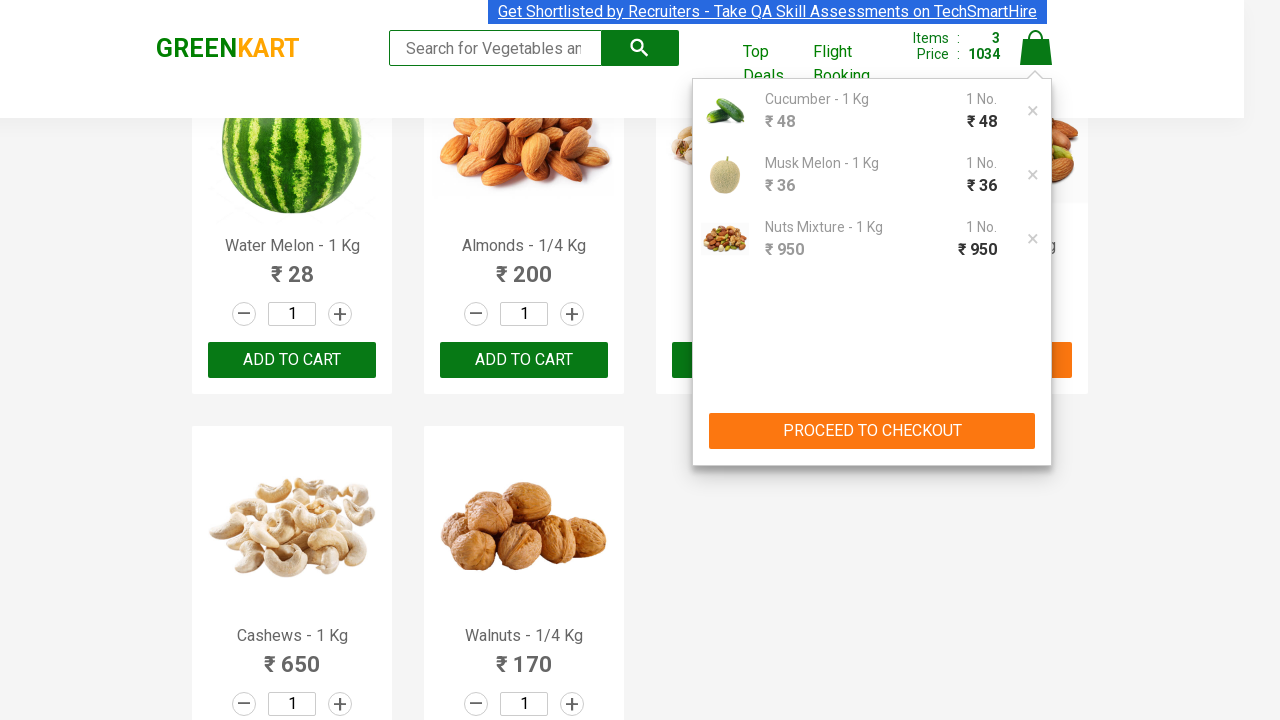

Clicked PROCEED TO CHECKOUT button at (872, 431) on div.cart-preview.active div.action-block > button
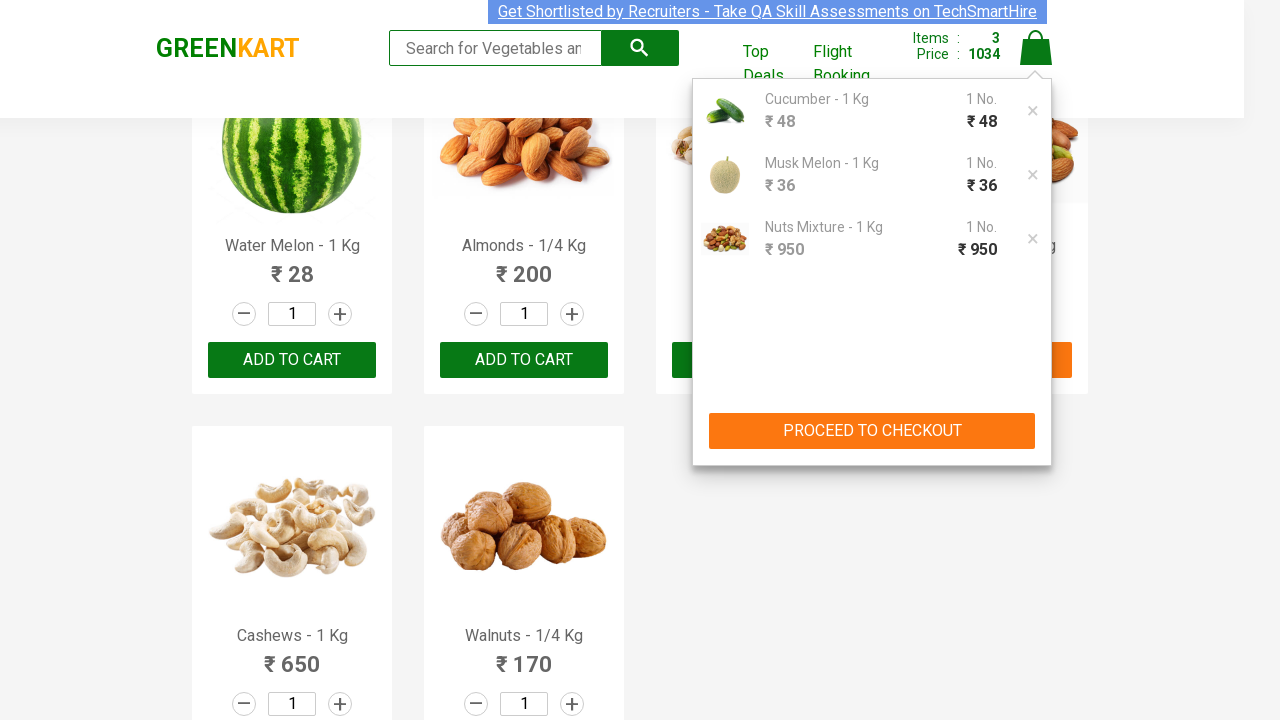

Entered promo code 'rahulshettyacademy' on input.promoCode
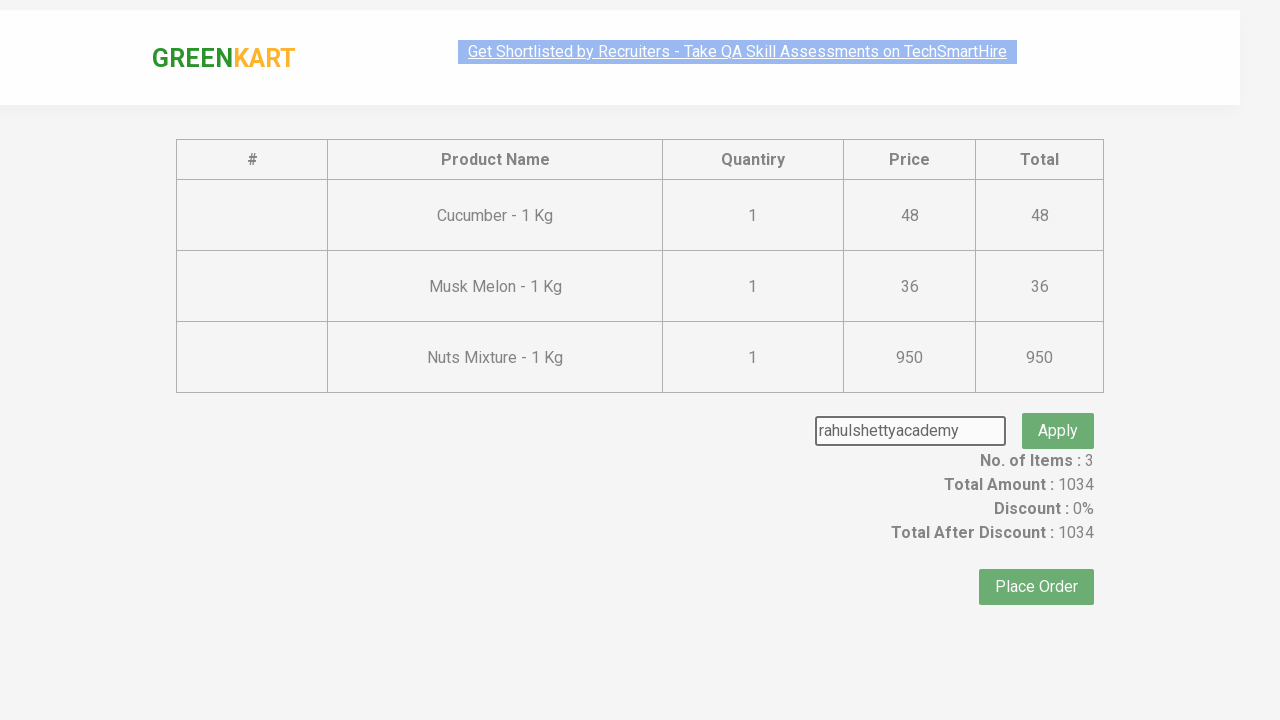

Clicked Apply button to apply promo code at (1058, 406) on button.promoBtn
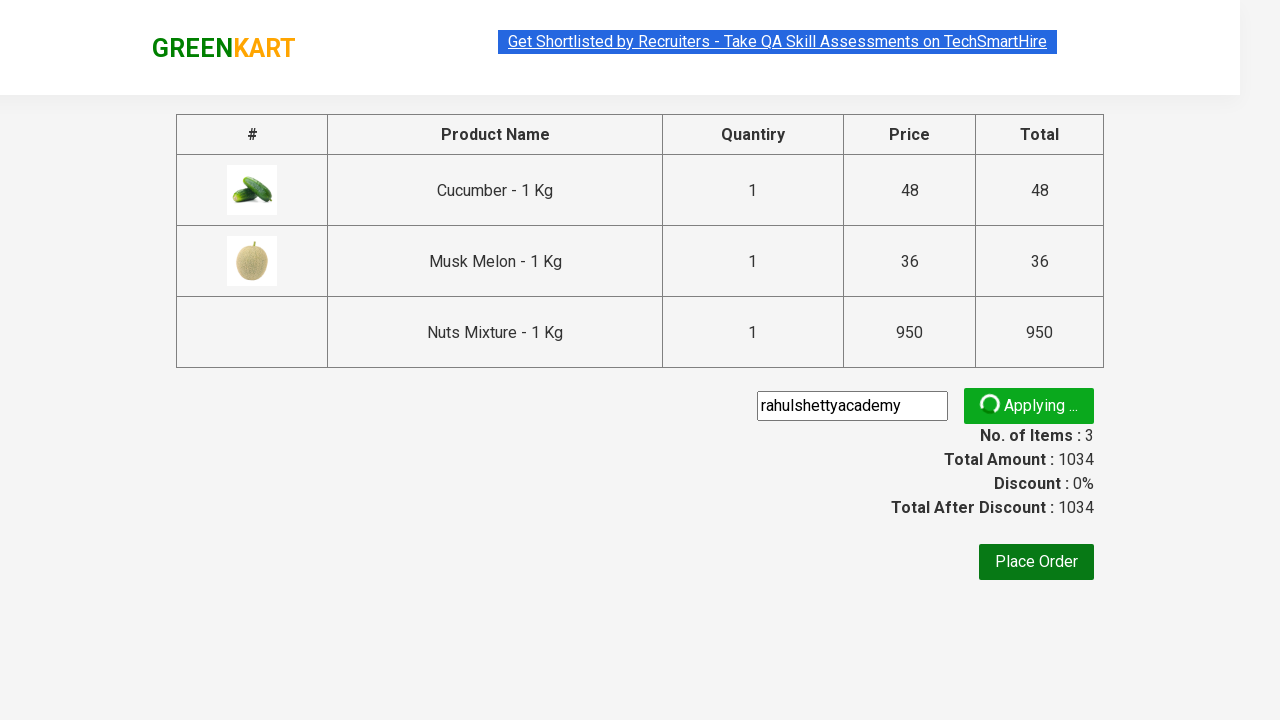

Promo code was applied successfully
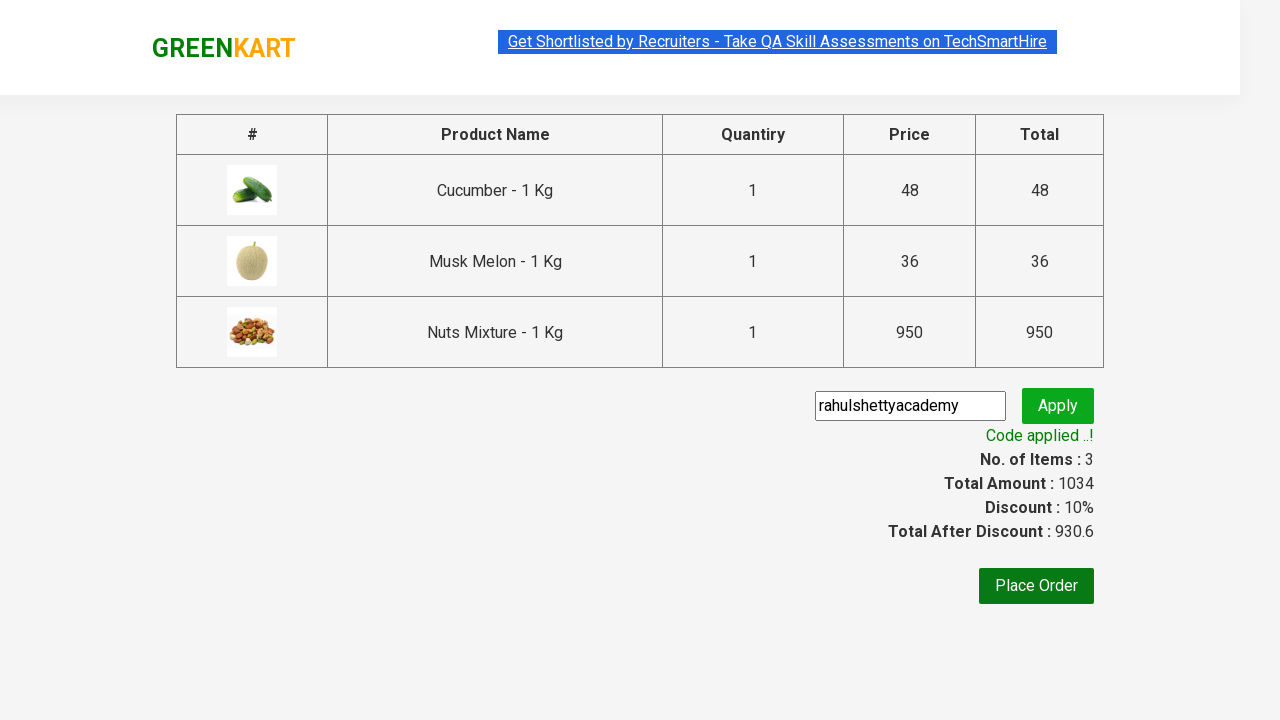

Clicked Place Order button to complete checkout at (1036, 586) on xpath=//div[@class='promoWrapper']/following-sibling::button
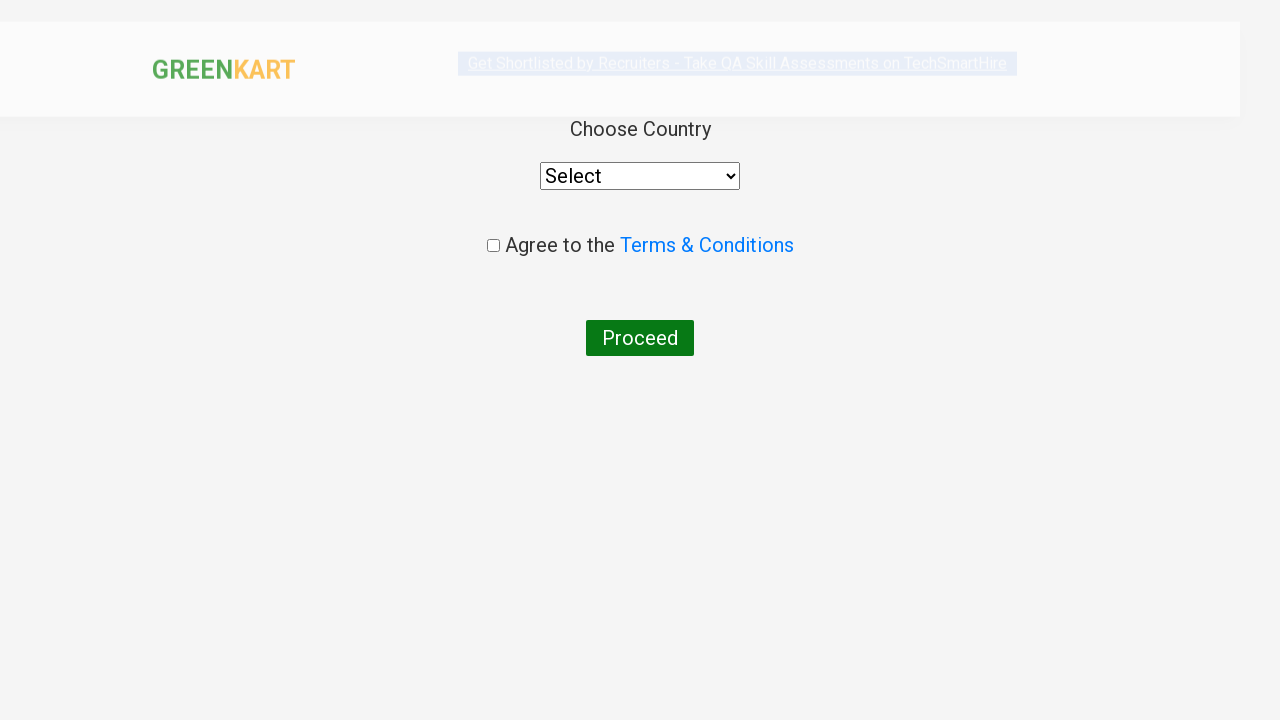

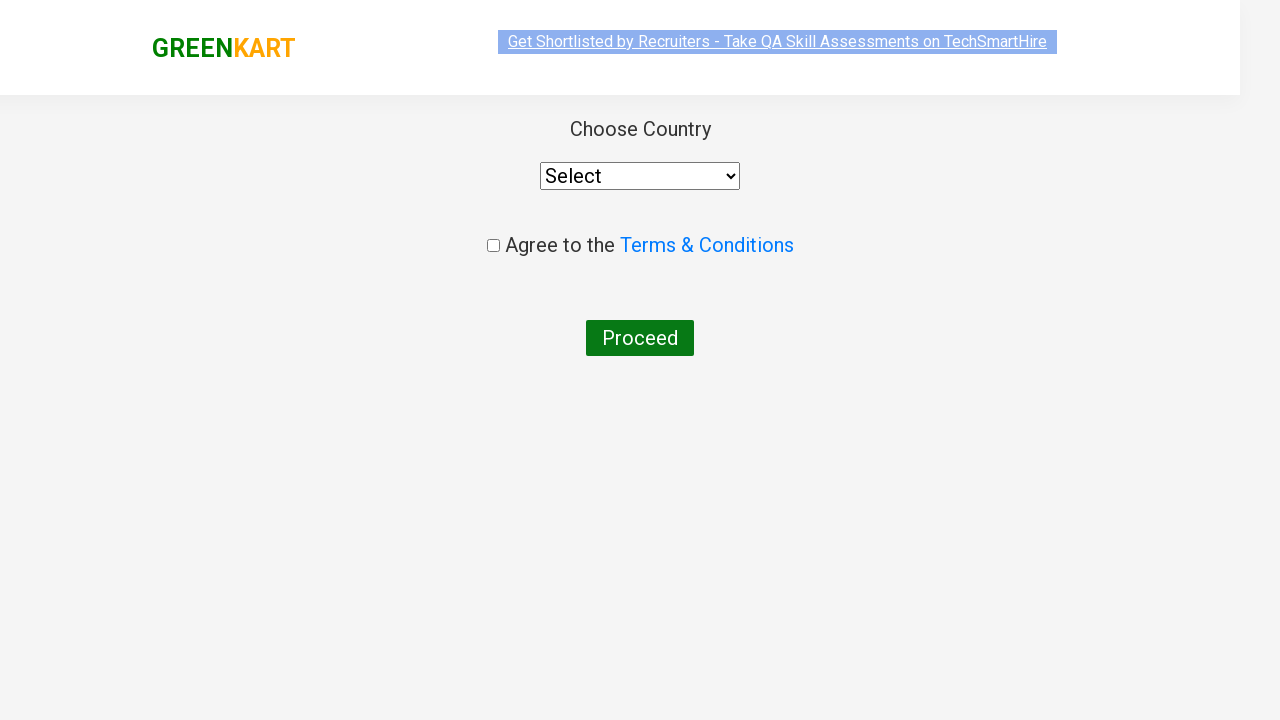